Hovers over mixed colors element then moves cursor away and verifies cross icon disappears

Starting URL: https://4knort.github.io/colorizr

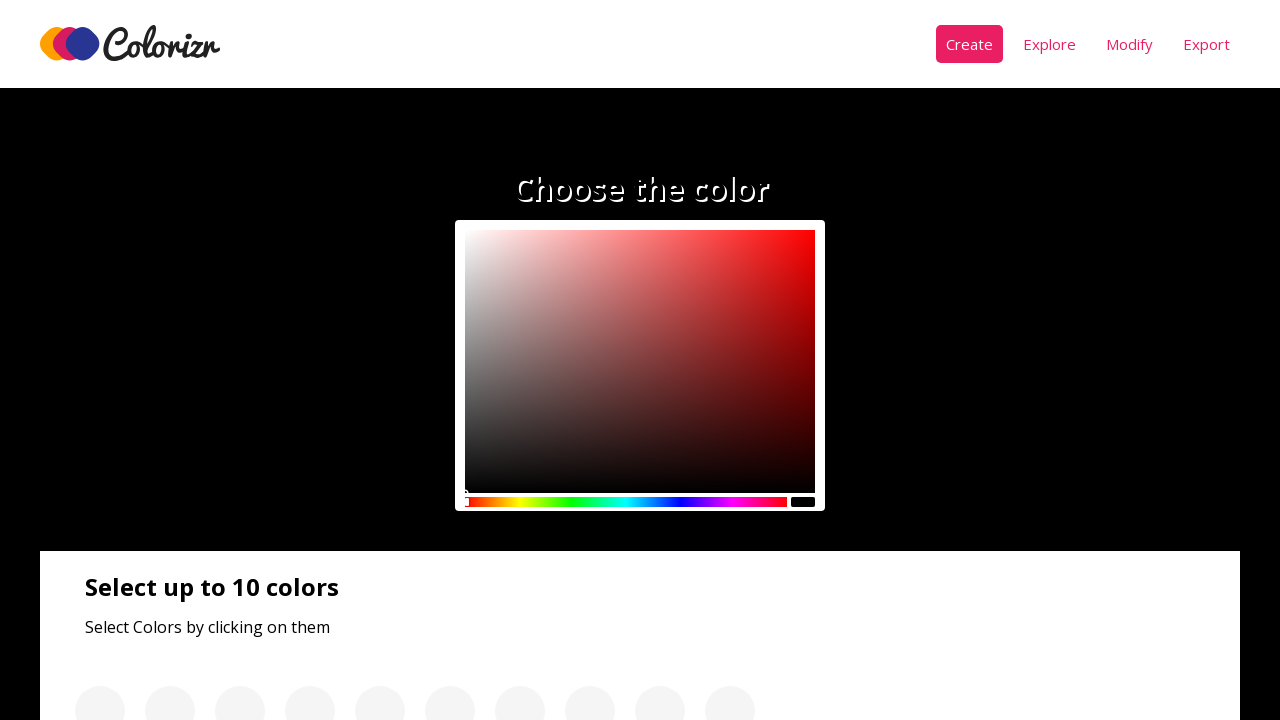

Hovered over element in mixed colors panel at (132, 361) on div:nth-child(4) > .panel__colors > div:nth-child(2)
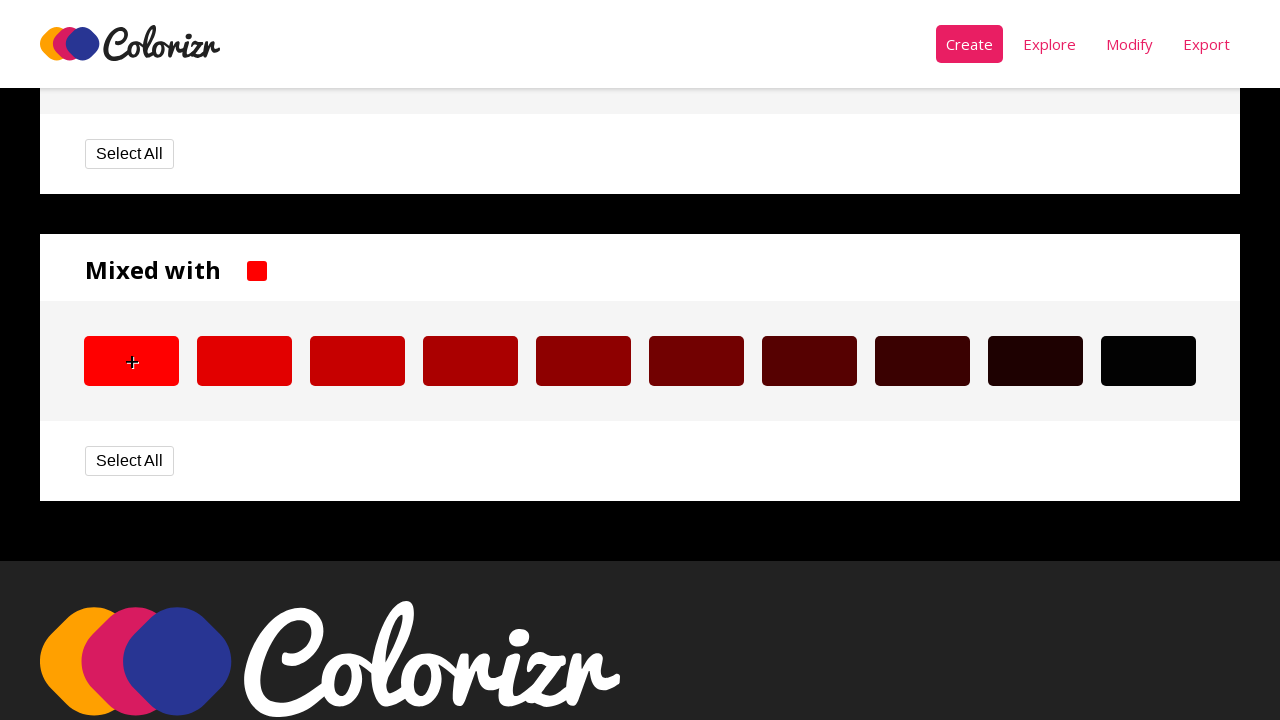

Moved cursor away to another element at (1148, 695) on div:nth-child(3) > .panel__colors > div >> nth=-1
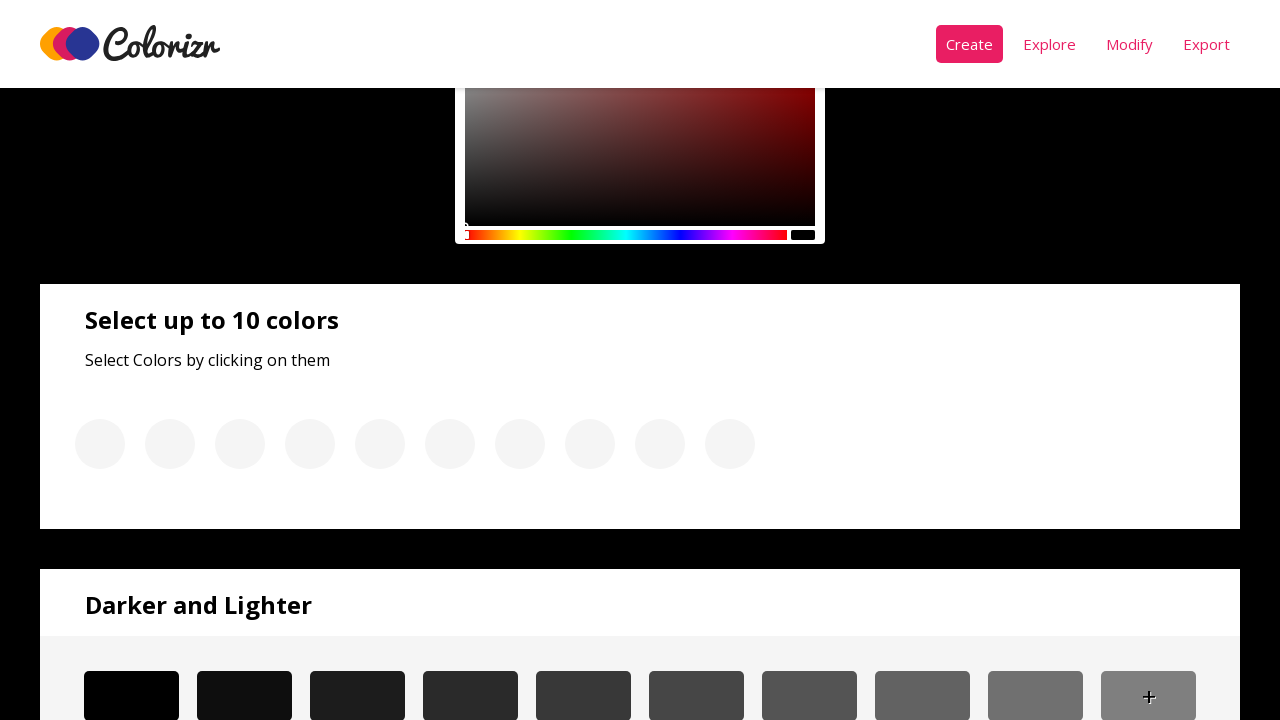

Located cross icon element
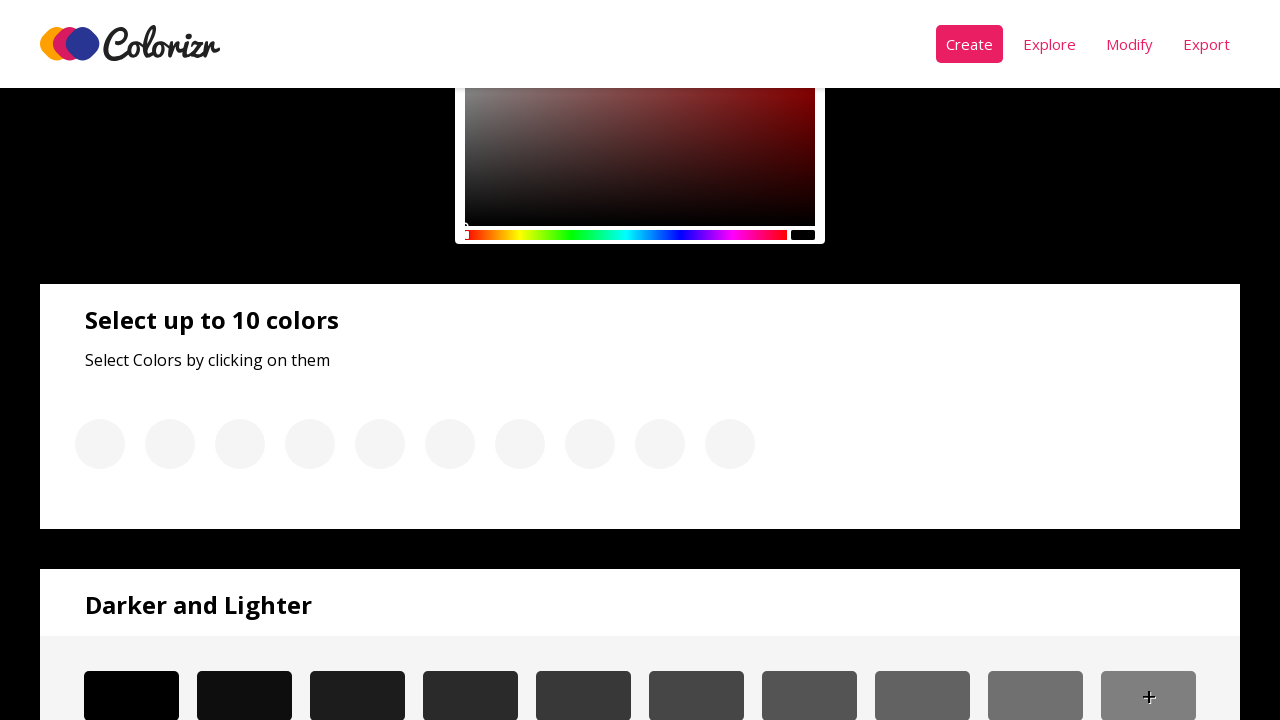

Retrieved computed display style of cross icon
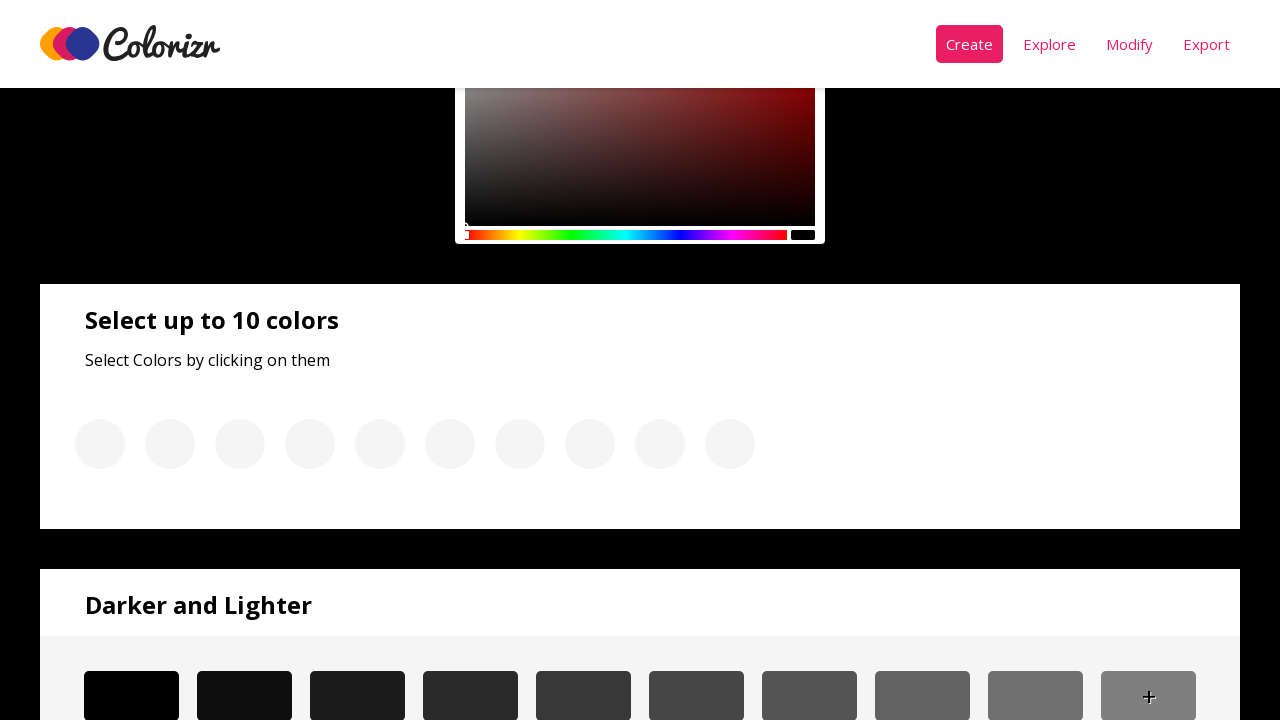

Verified cross icon is hidden (display: none)
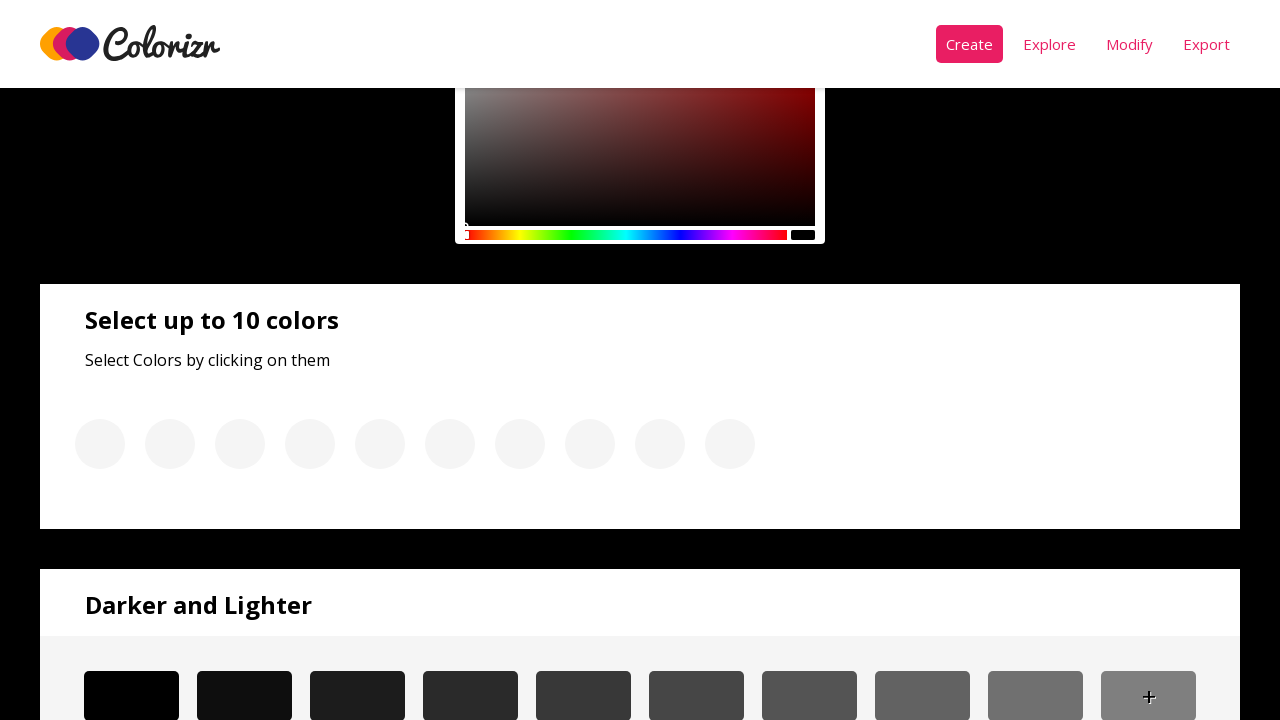

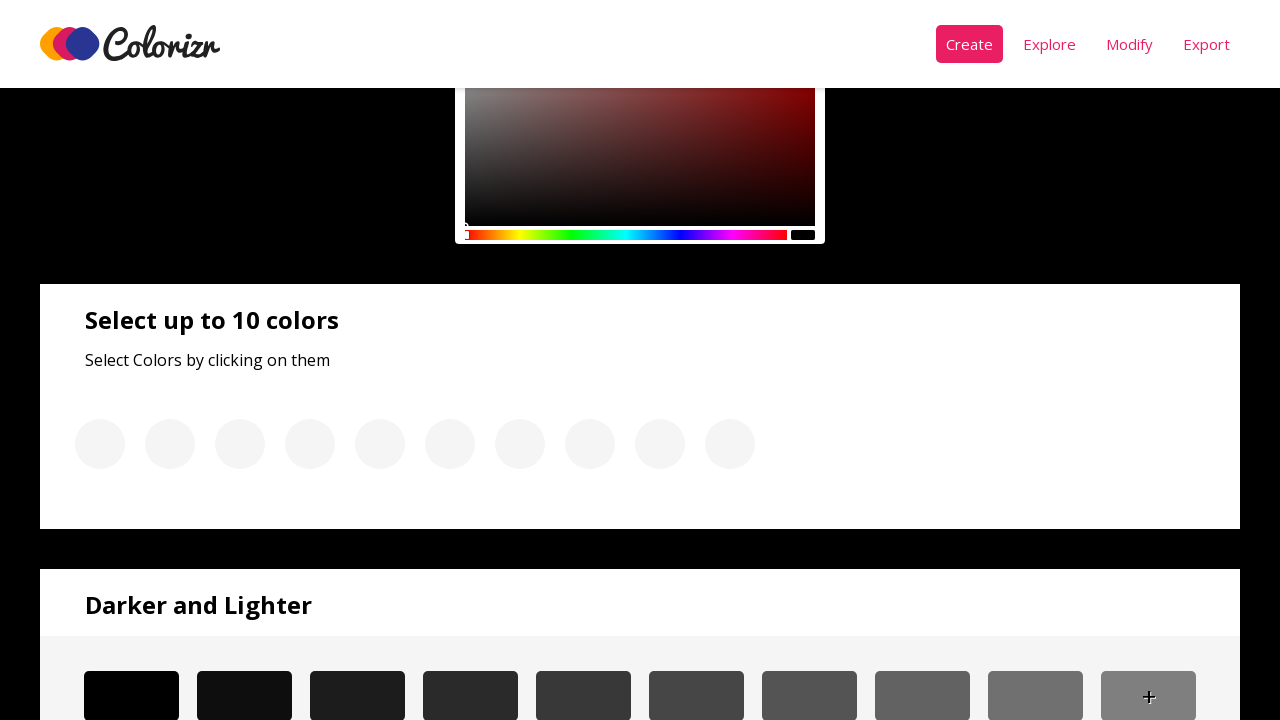